Tests clicking a radio button for sex/gender selection on a practice form page

Starting URL: https://awesomeqa.com/practice.html

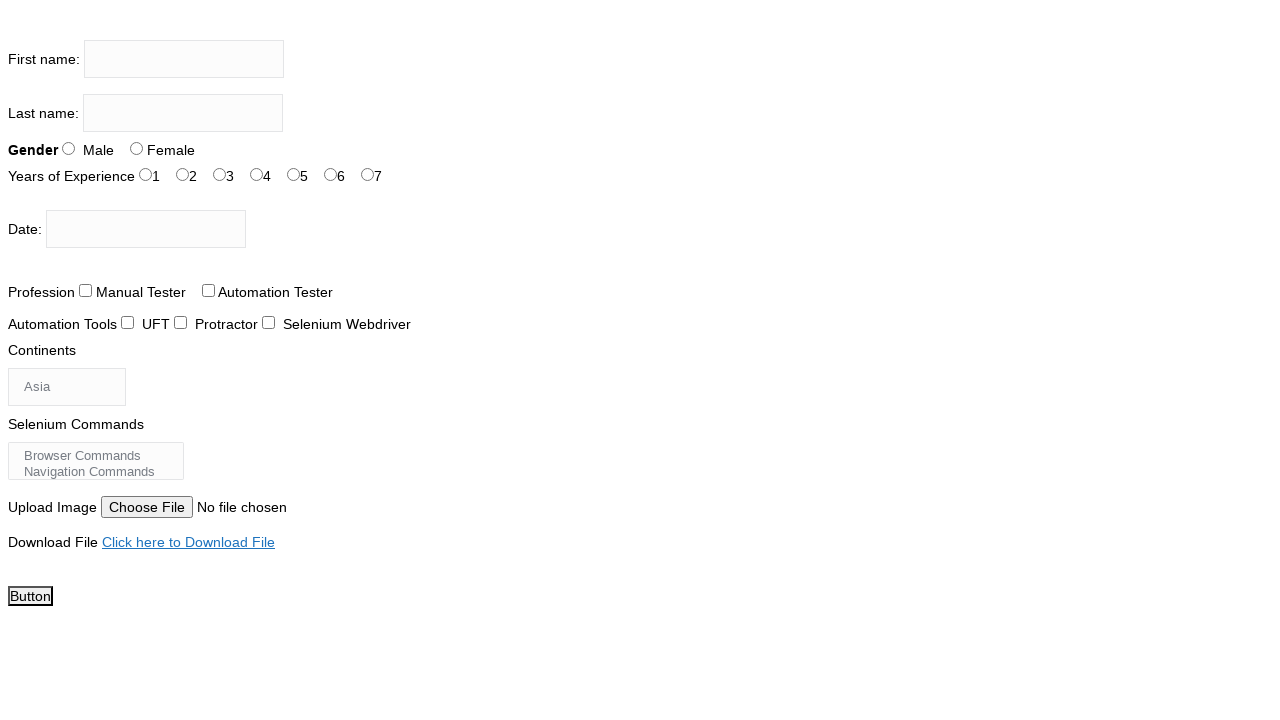

Clicked the first sex/gender radio button (Male) at (136, 148) on #sex-1
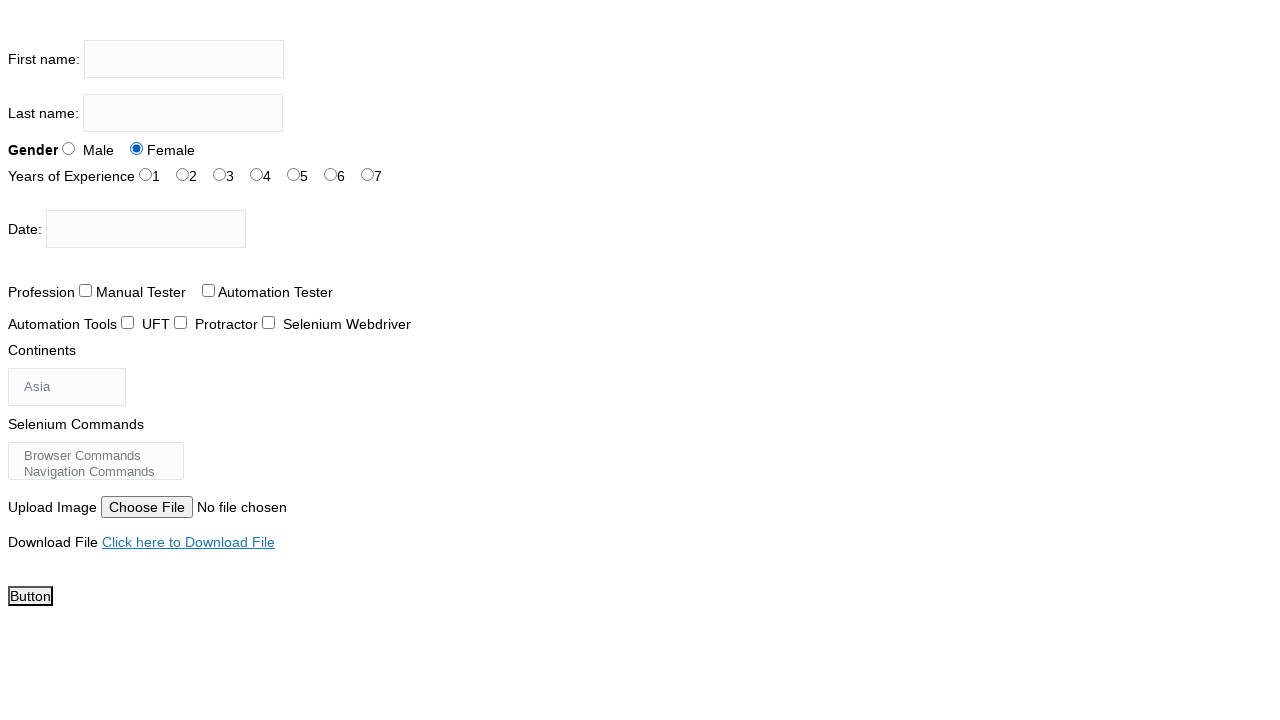

Waited 1000ms to verify radio button selection completed
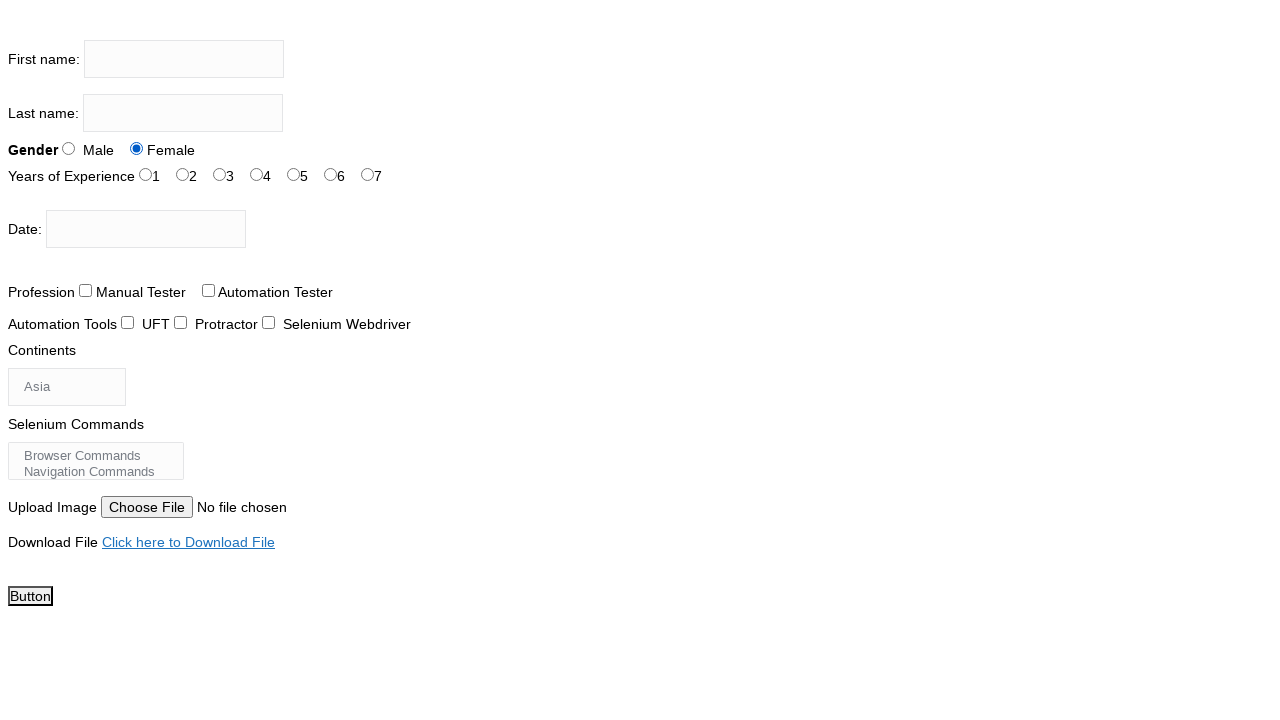

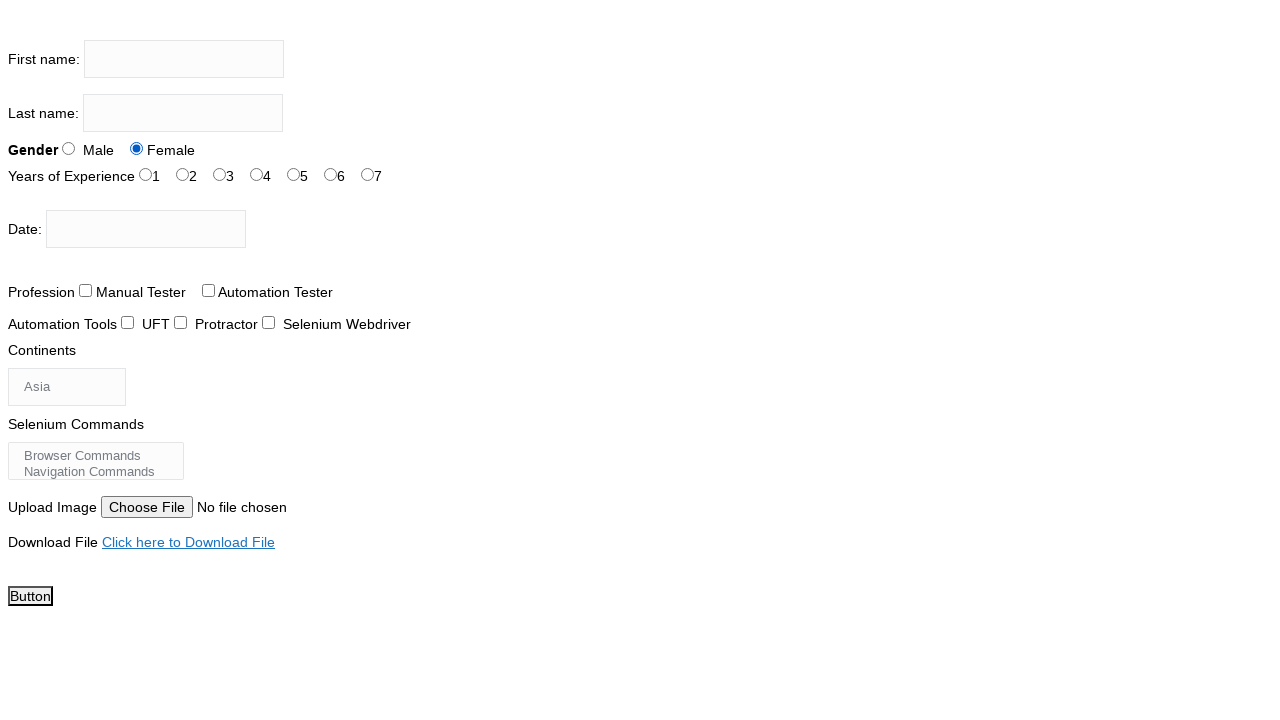